Navigates to GreenKart website and validates that the URL is correct

Starting URL: https://rahulshettyacademy.com/seleniumPractise/#/

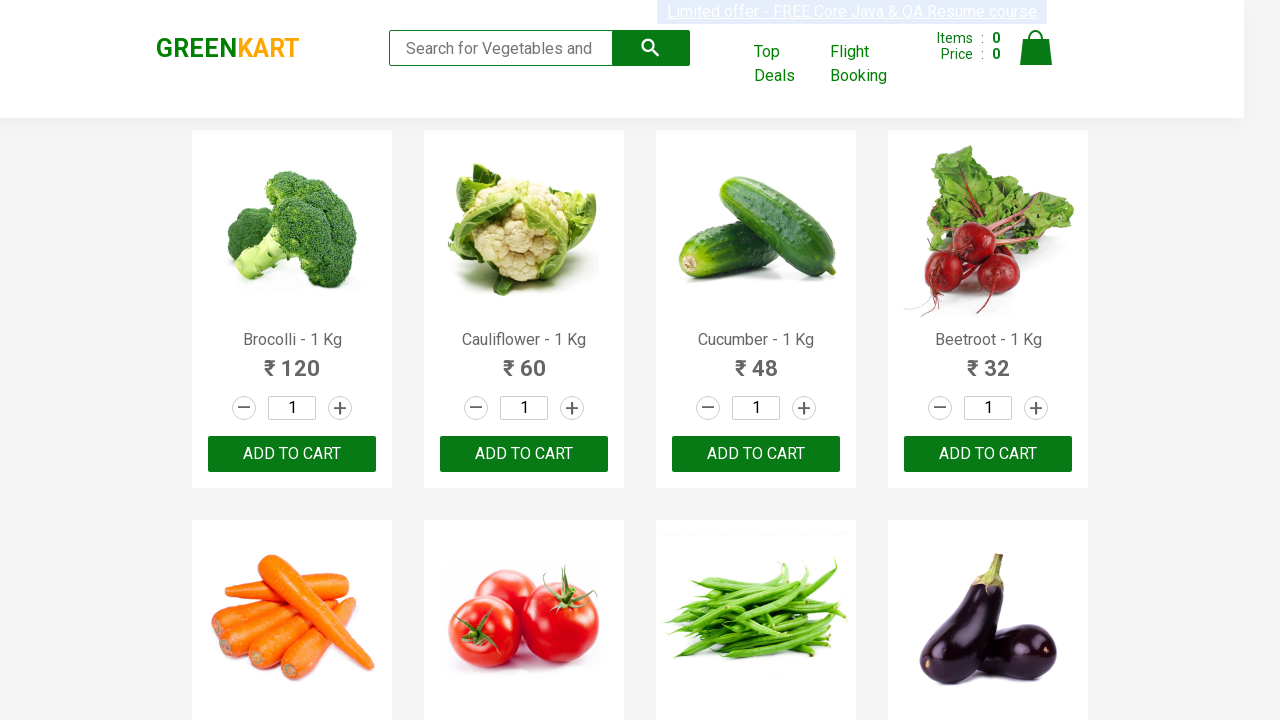

Verified URL is https://rahulshettyacademy.com/seleniumPractise/#/
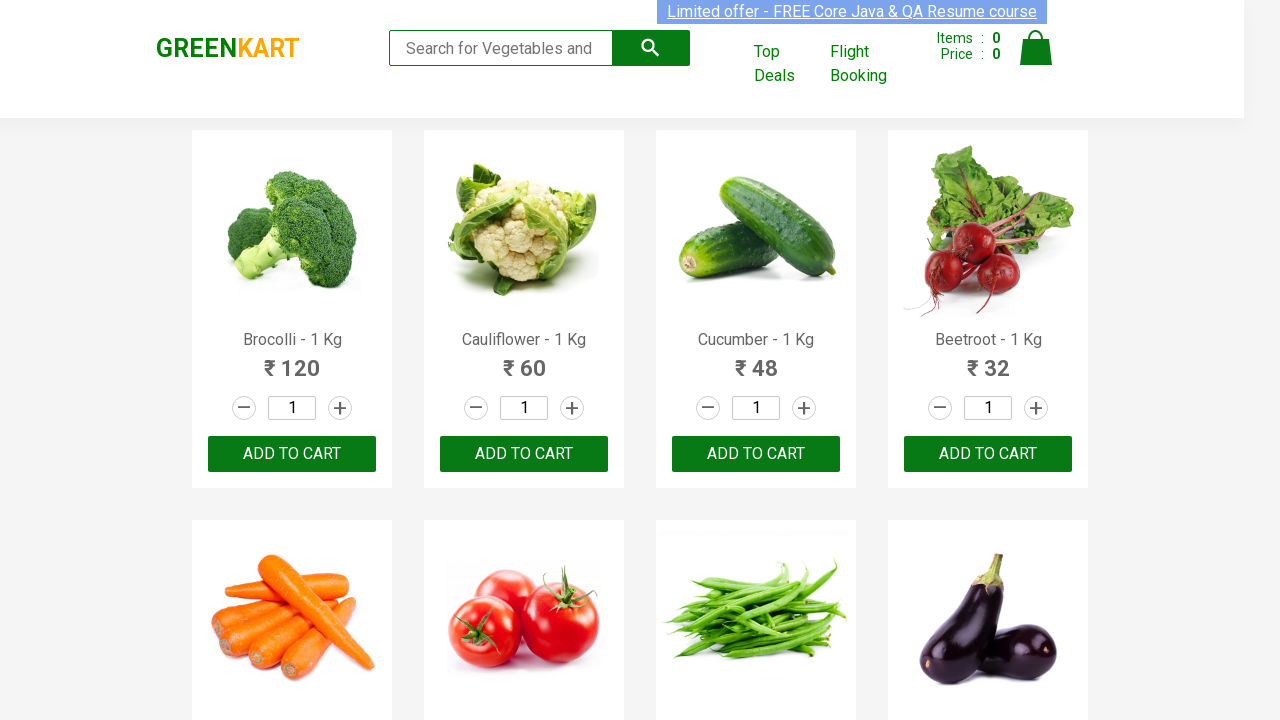

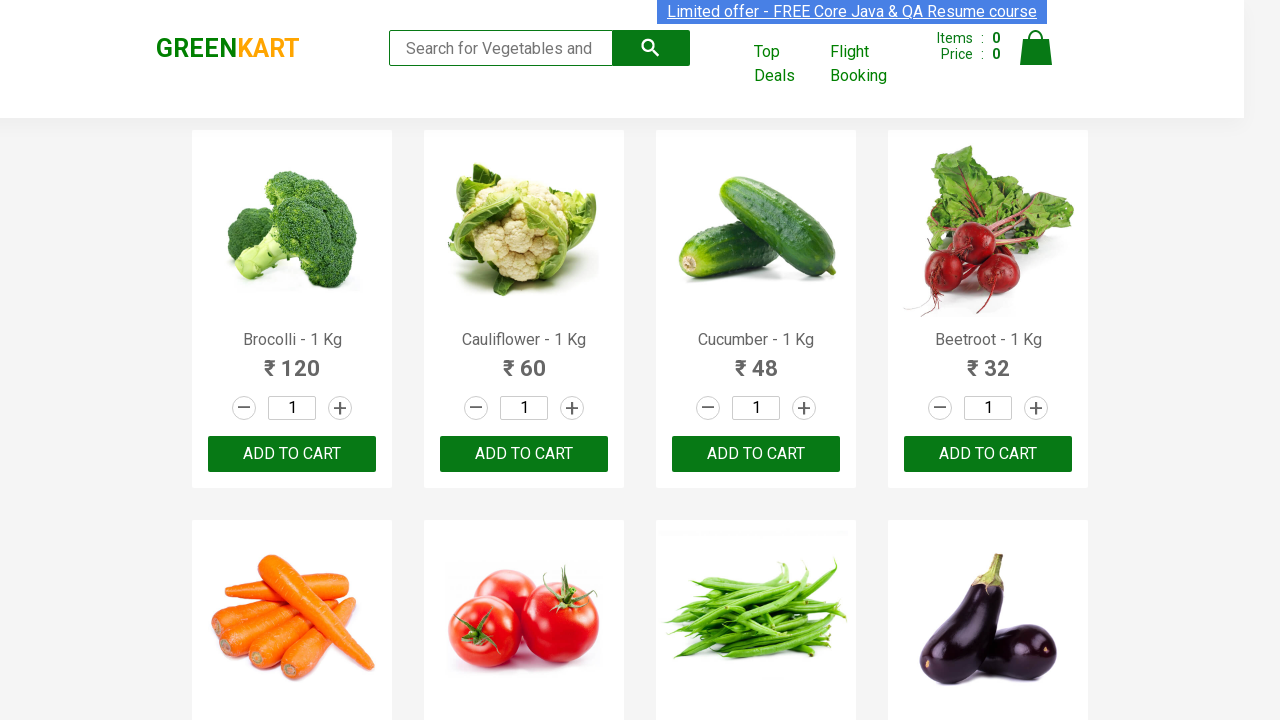